Tests successful registration by filling all required fields (first name, last name, email) and verifying the success message

Starting URL: http://suninjuly.github.io/registration1.html

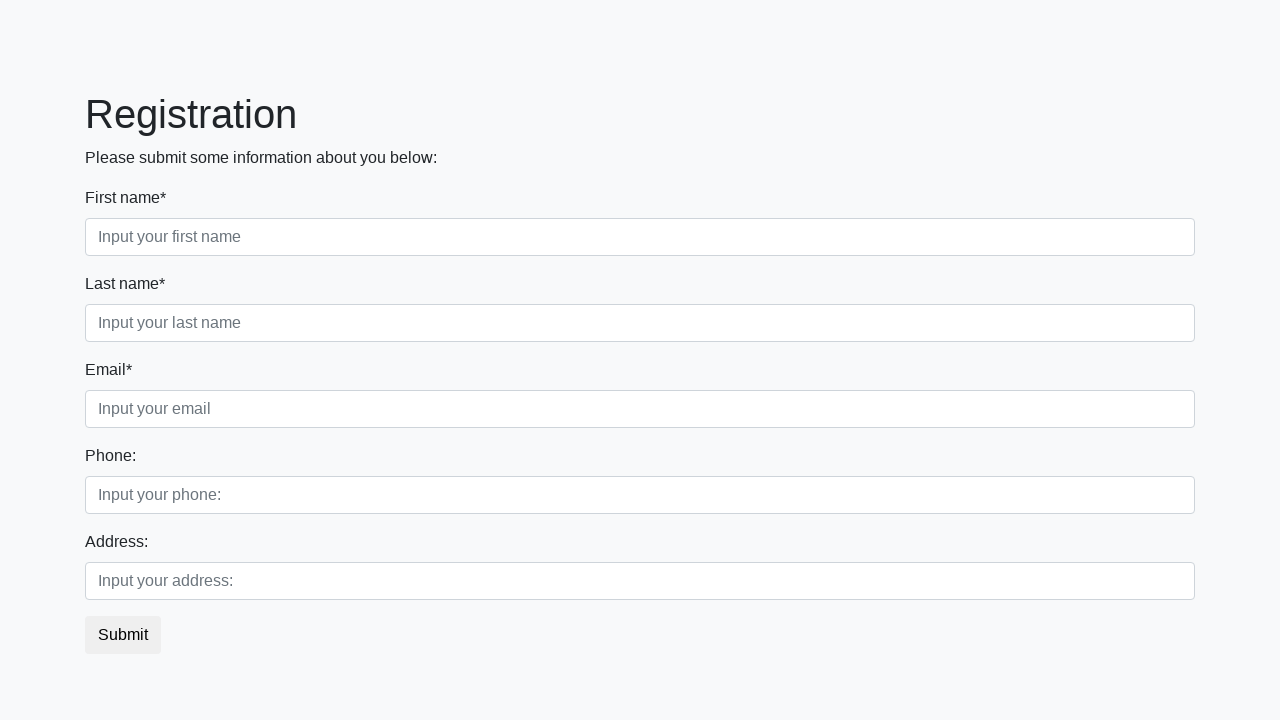

Waited for header to be visible
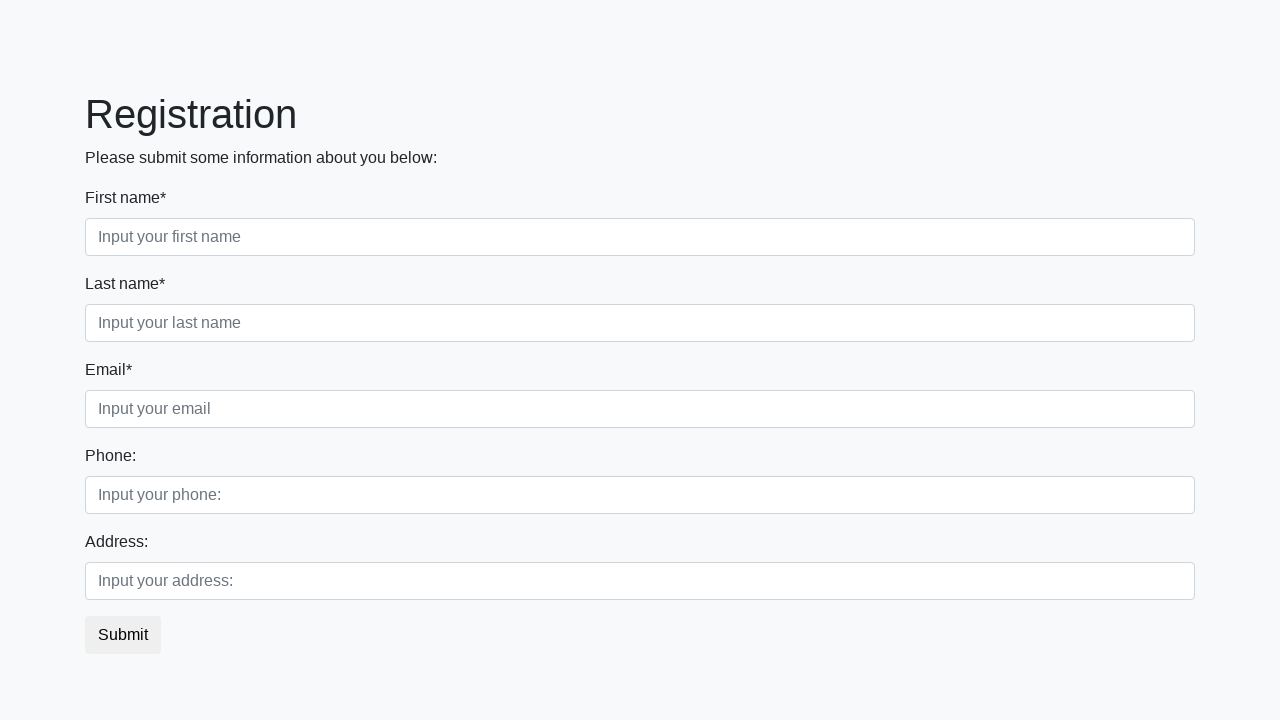

Filled first name field with 'John' on [placeholder='Input your first name']
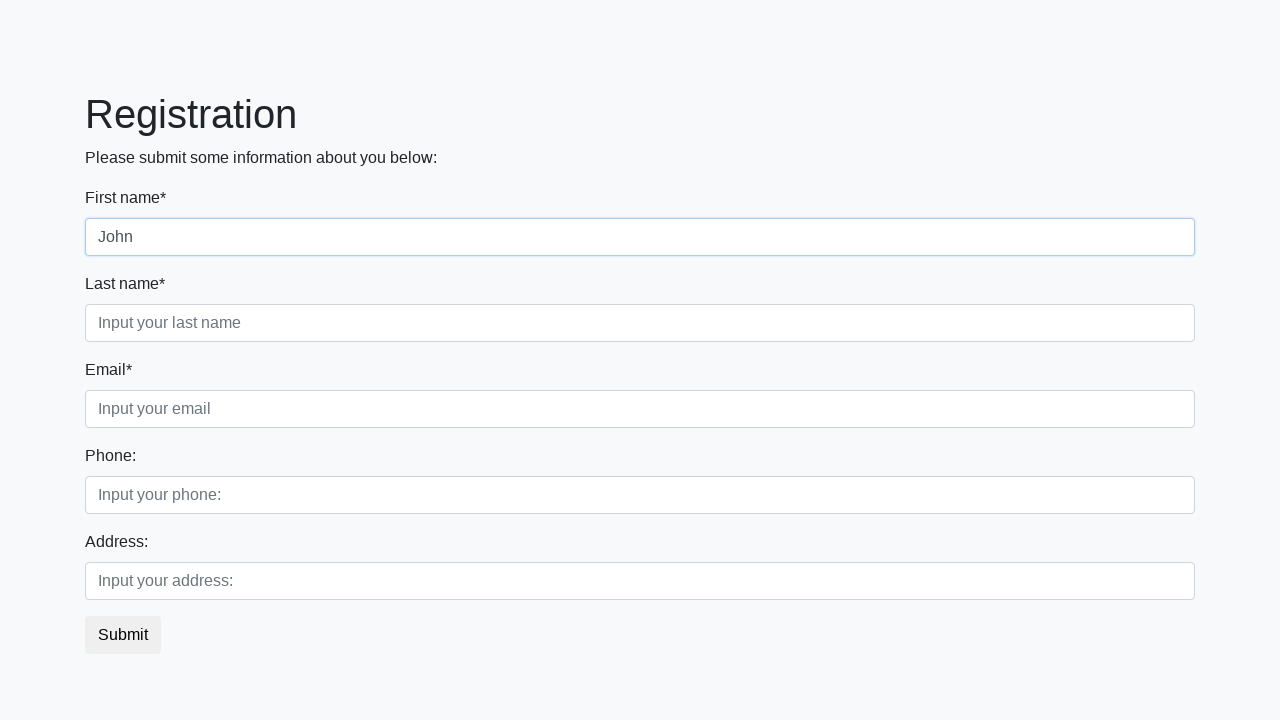

Filled last name field with 'Snow' on [placeholder='Input your last name']
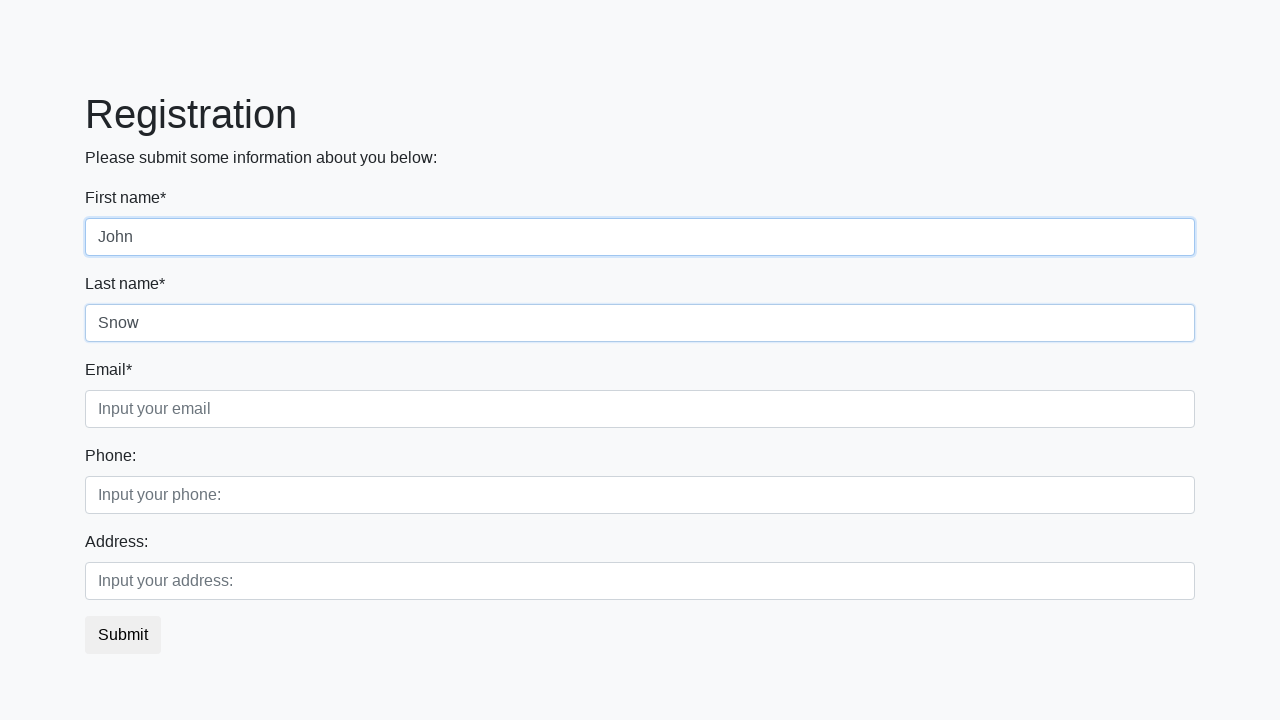

Filled email field with 'testuser@example.com' on .form-group.third_class input
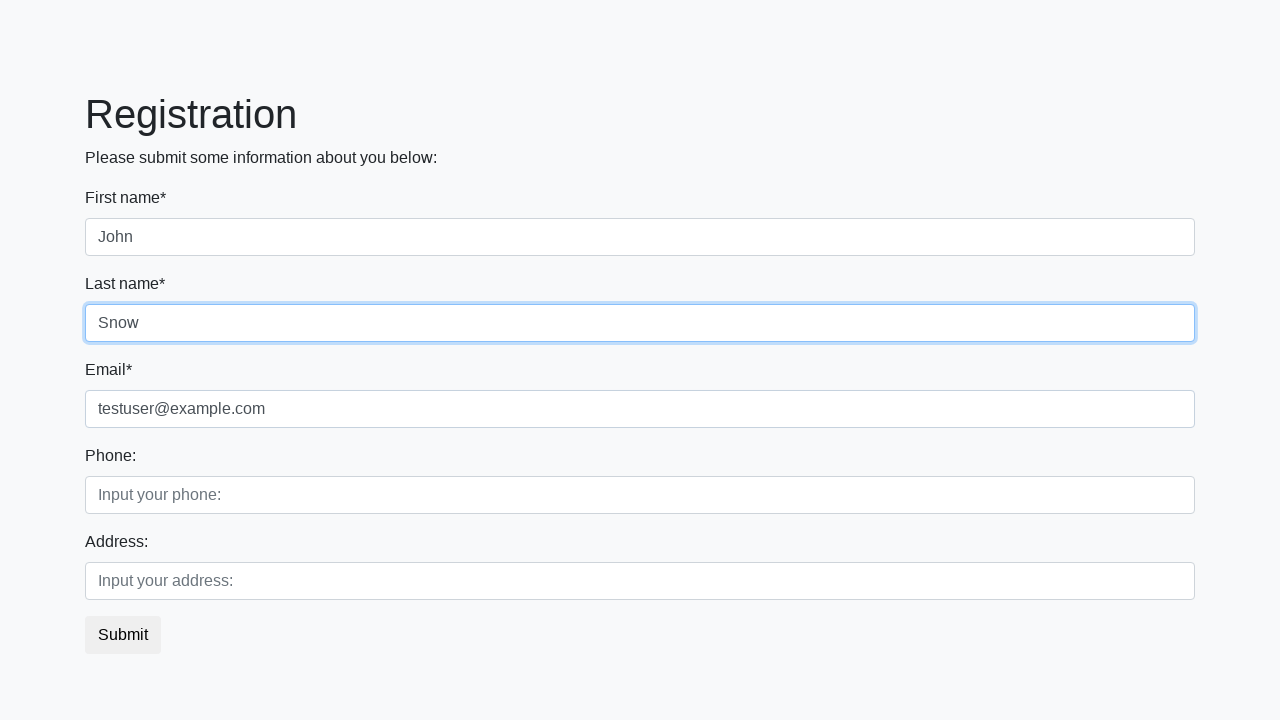

Clicked submit button to register at (123, 635) on .btn.btn-default
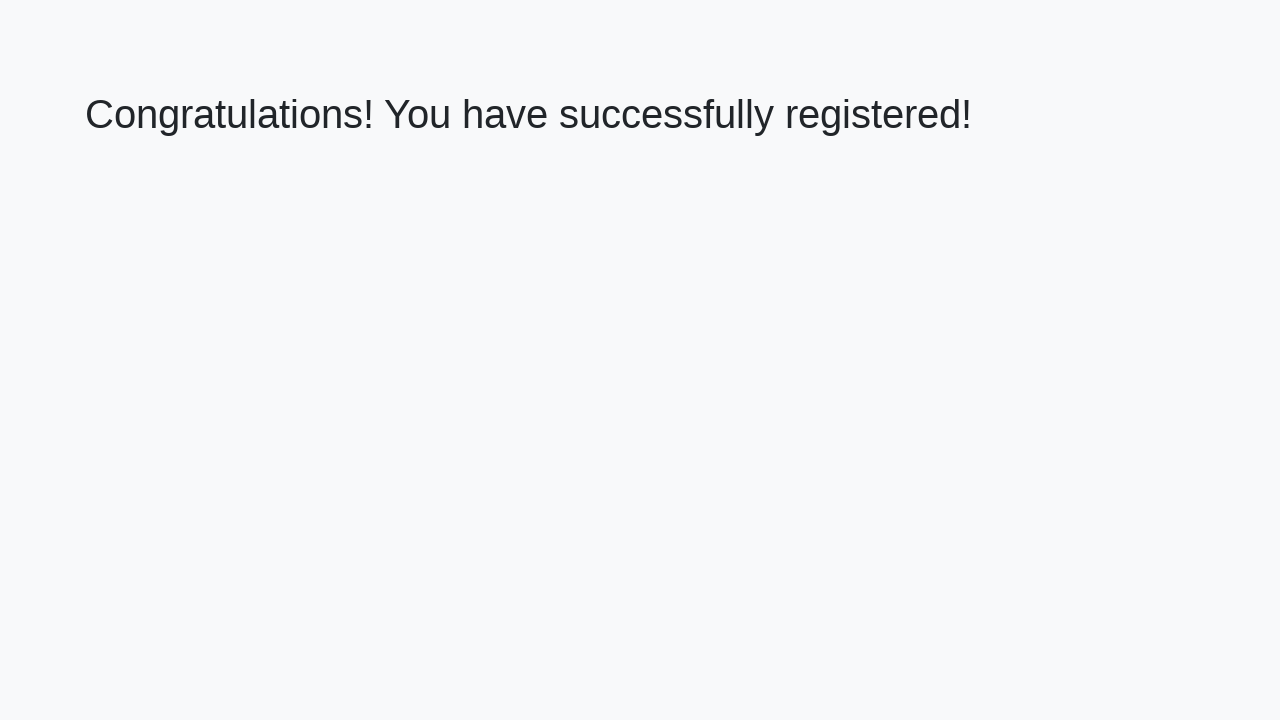

Waited for success message header to appear
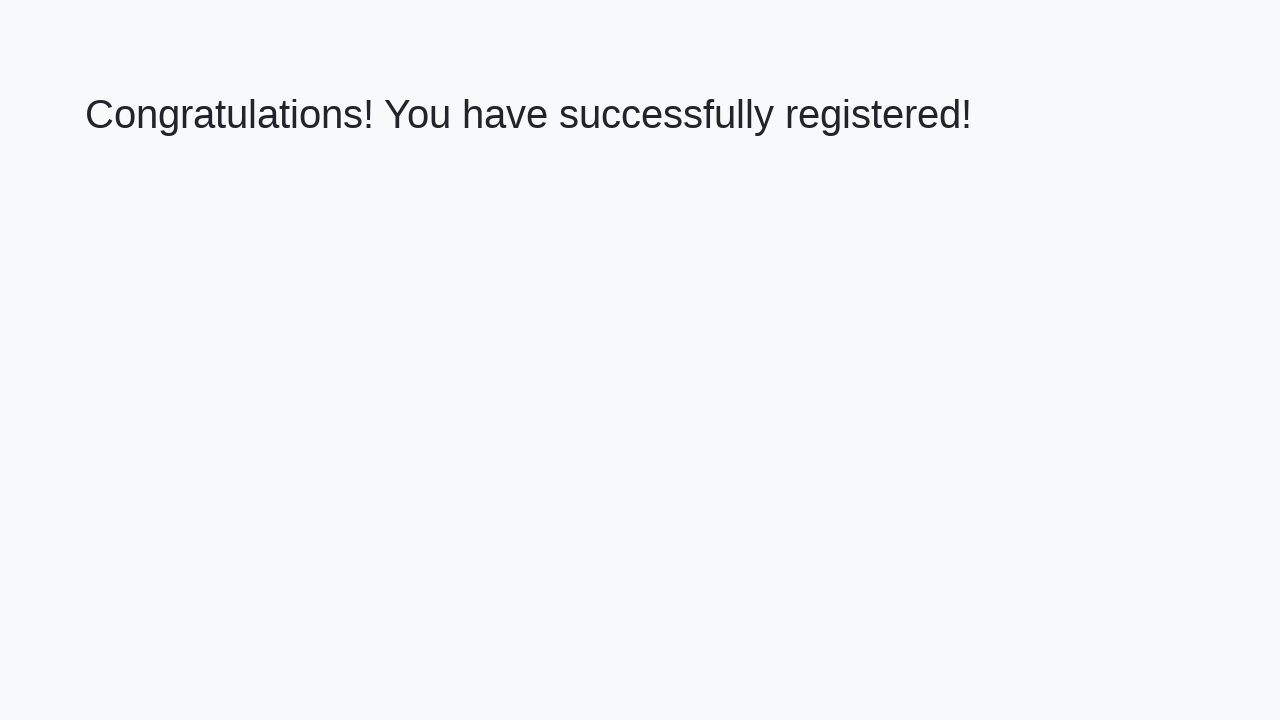

Verified success message 'Congratulations! You have successfully registered!' is displayed
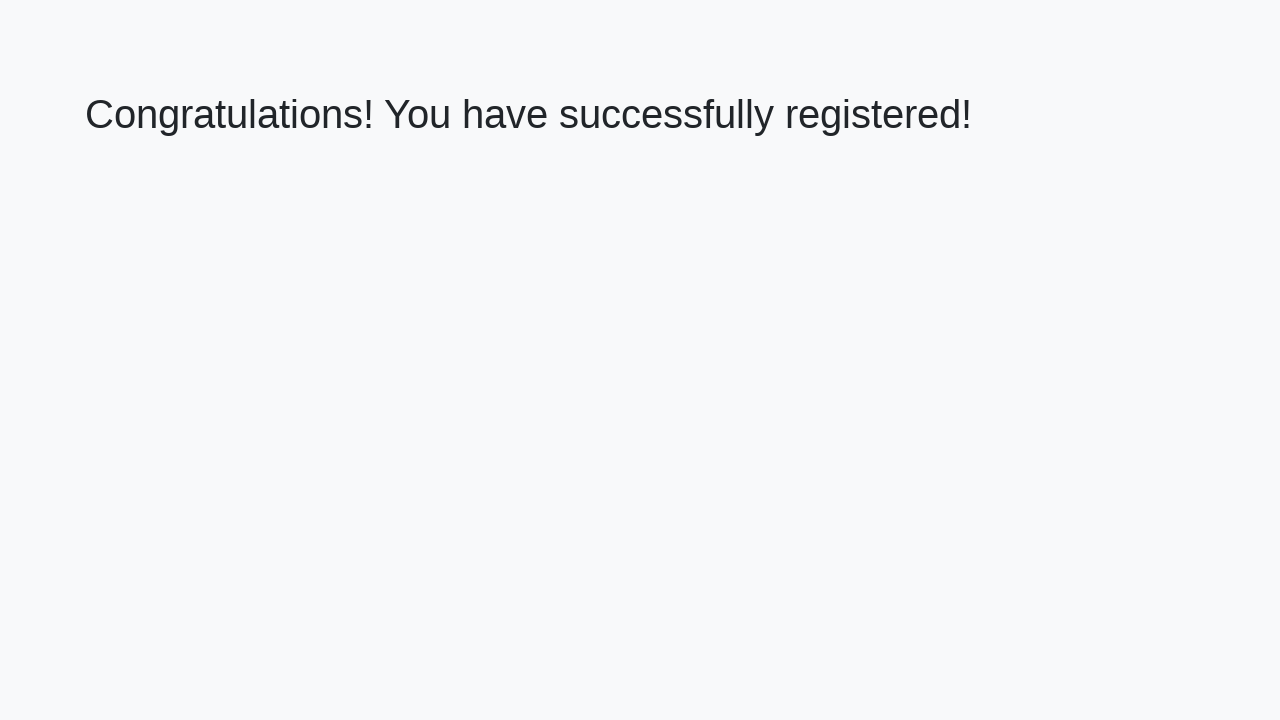

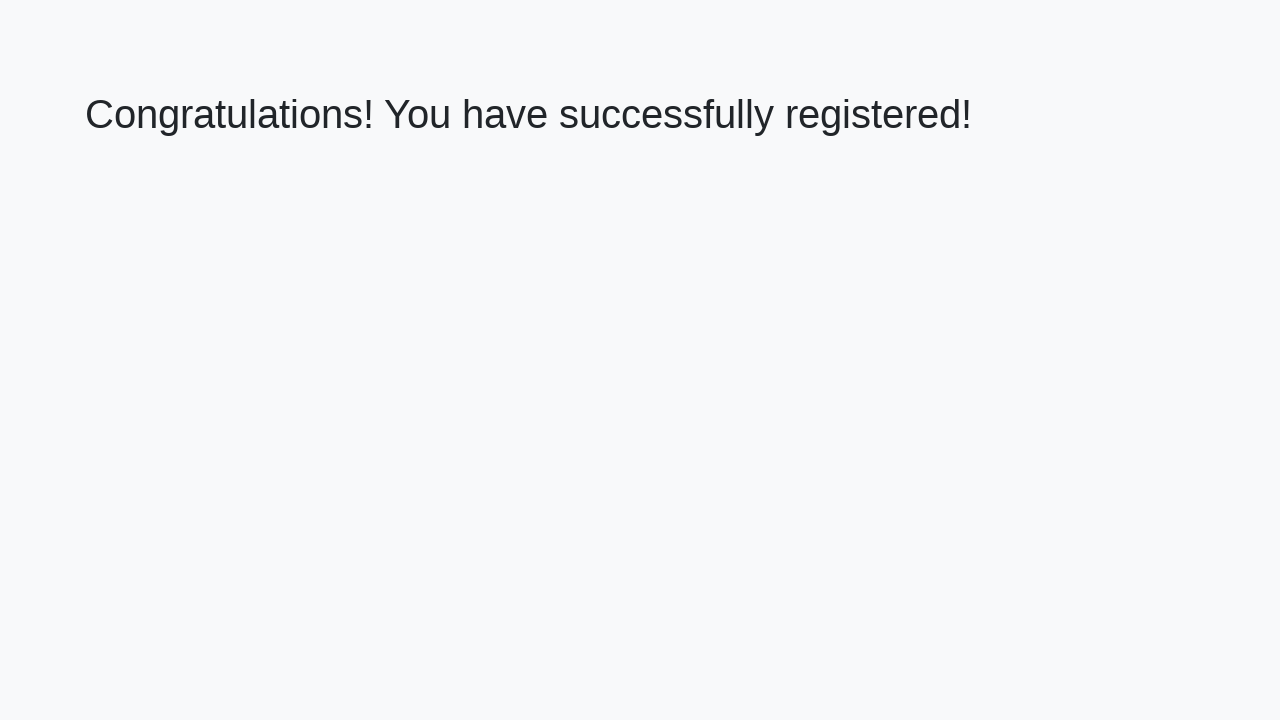